Navigates to Rediffmail homepage and verifies that links are present on the page

Starting URL: http://rediffmail.com/

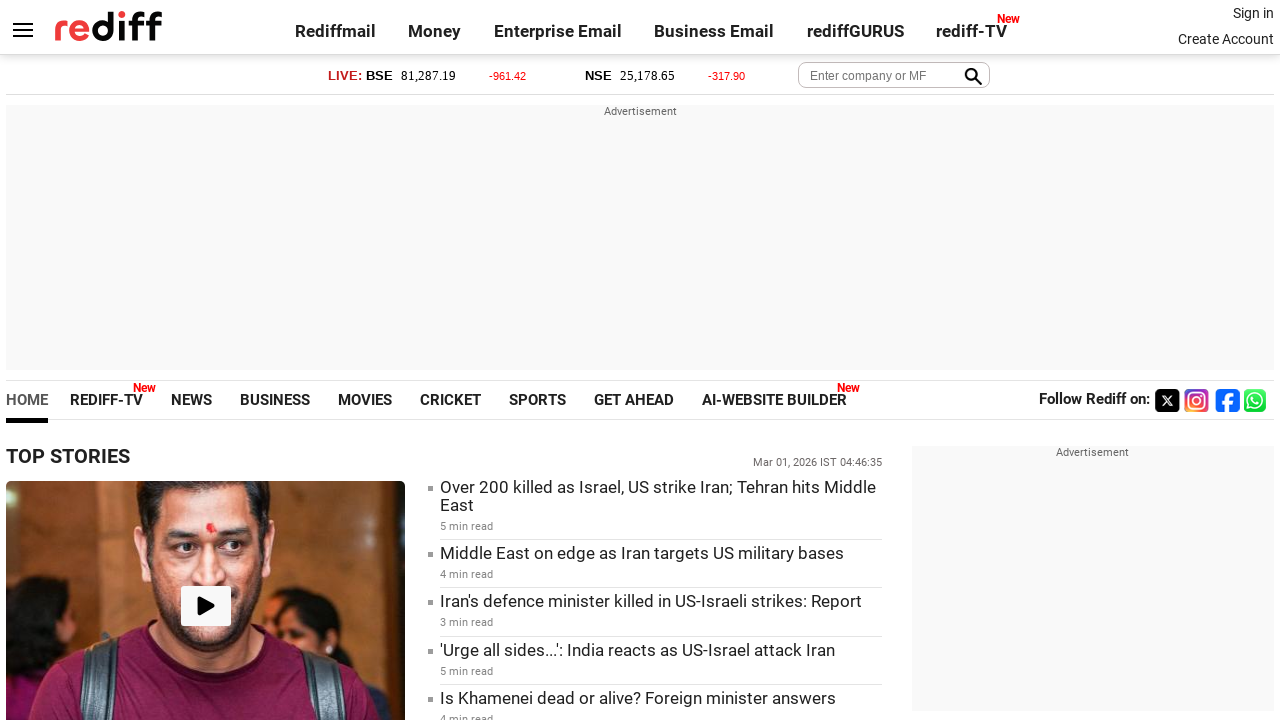

Navigated to Rediffmail homepage
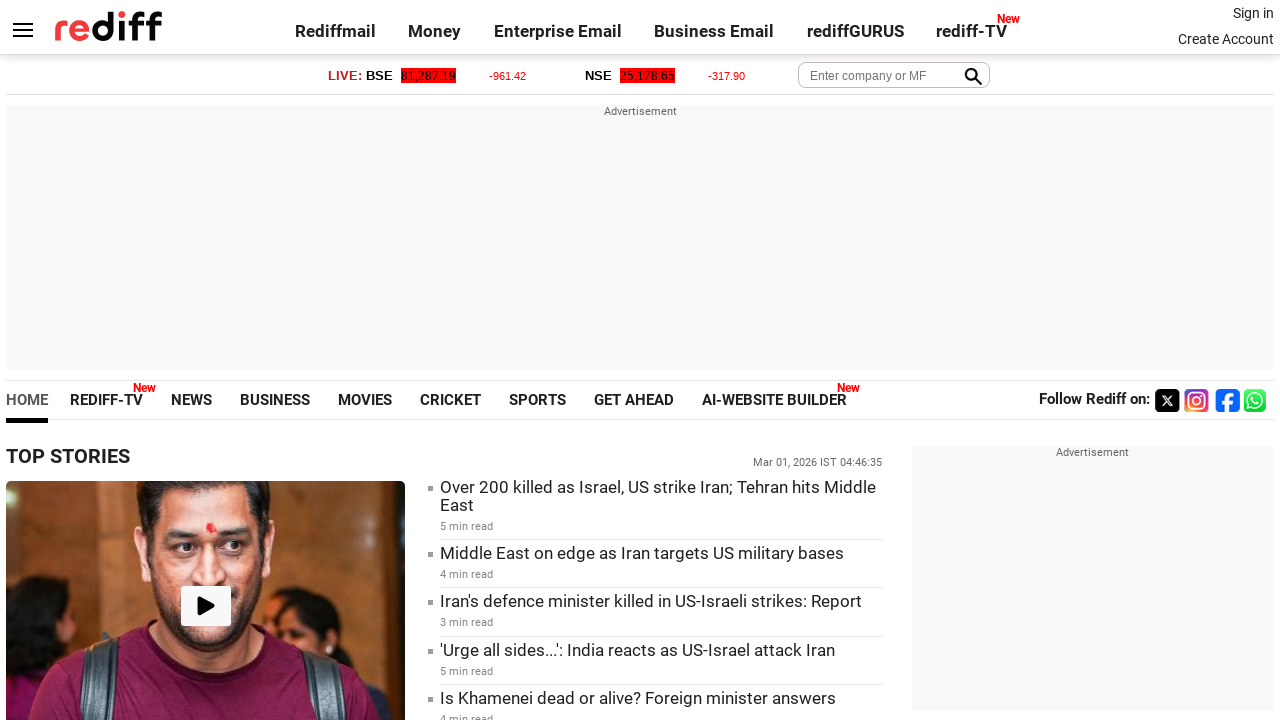

Waited for links to be present on the page
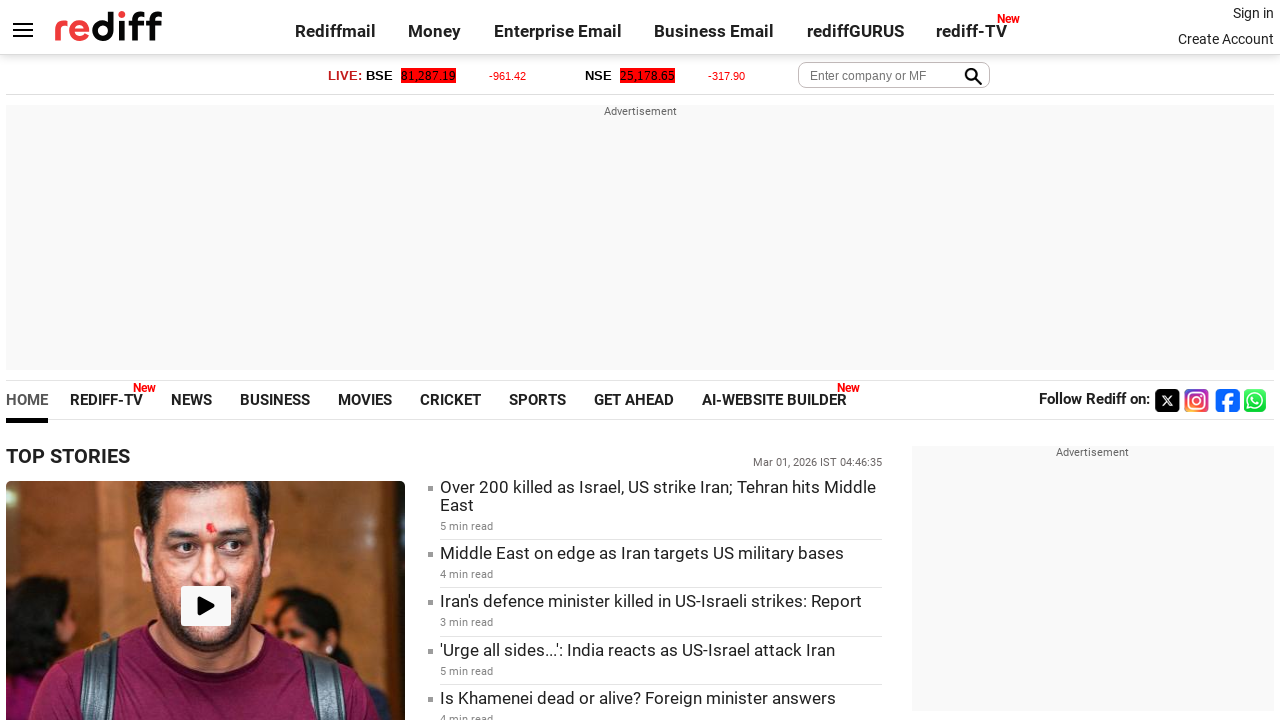

Located all anchor elements on the page
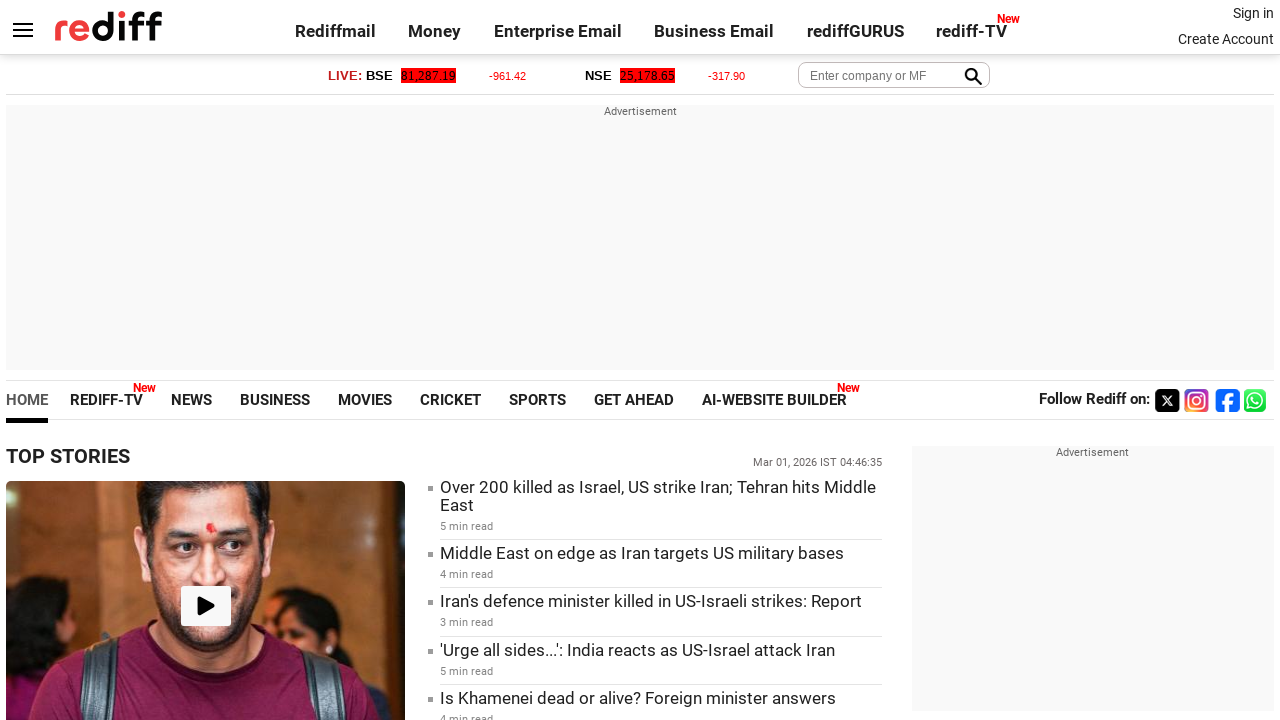

Verified that 381 links are present on the page
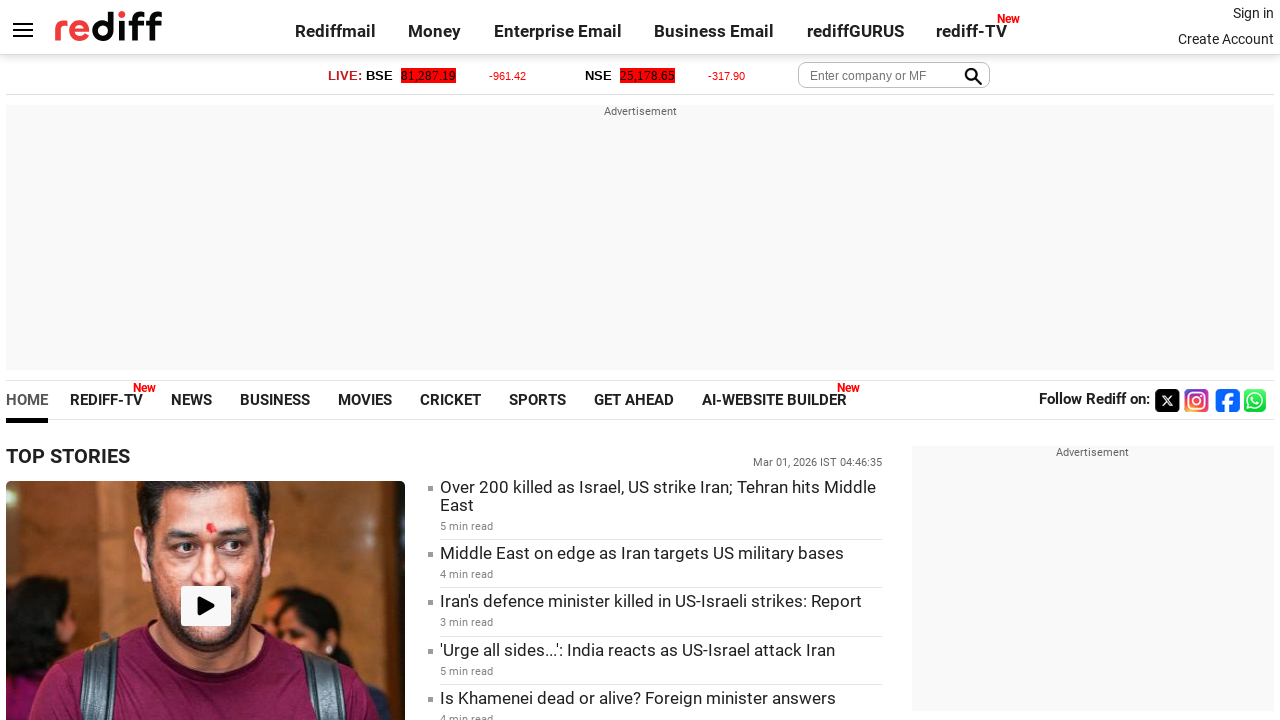

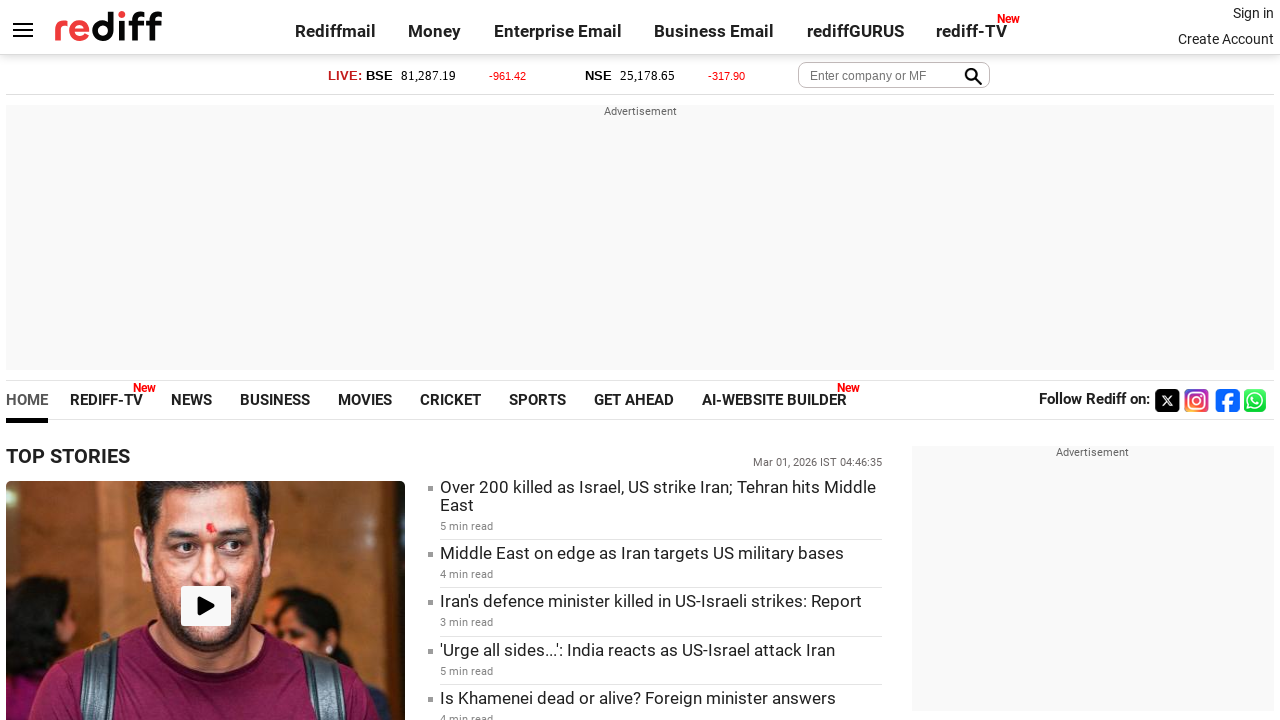